Navigates to W3Schools iframe tutorial page, attempts to click on elements, switches to an iframe, and navigates back to the previous page.

Starting URL: https://www.w3schools.com/html/html_iframe.asp

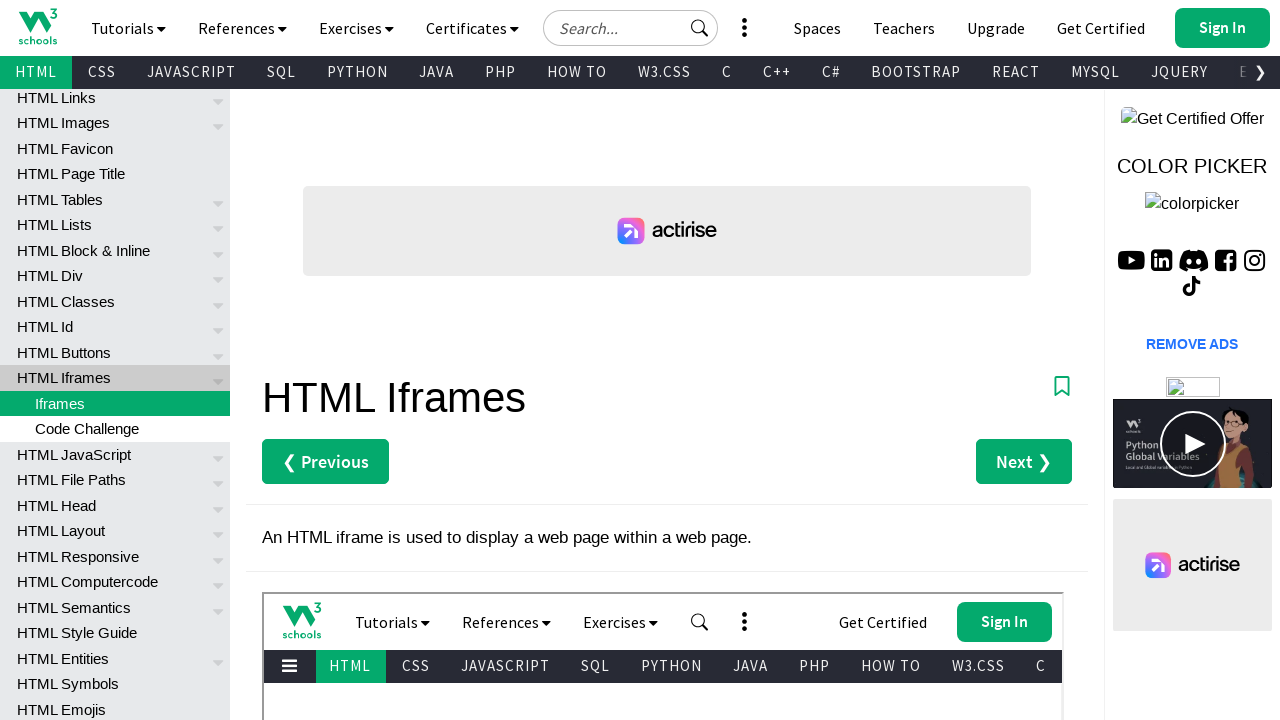

Navigated to W3Schools iframe tutorial page
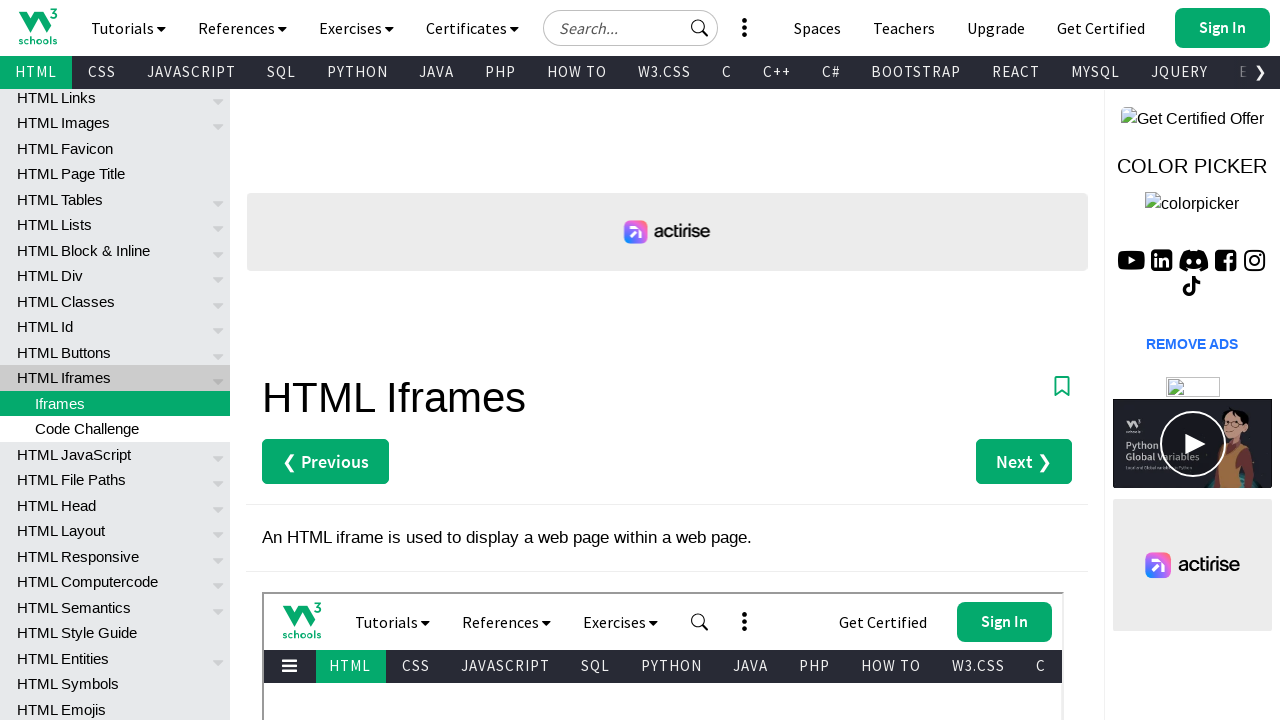

Located all elements with class 'titreck'
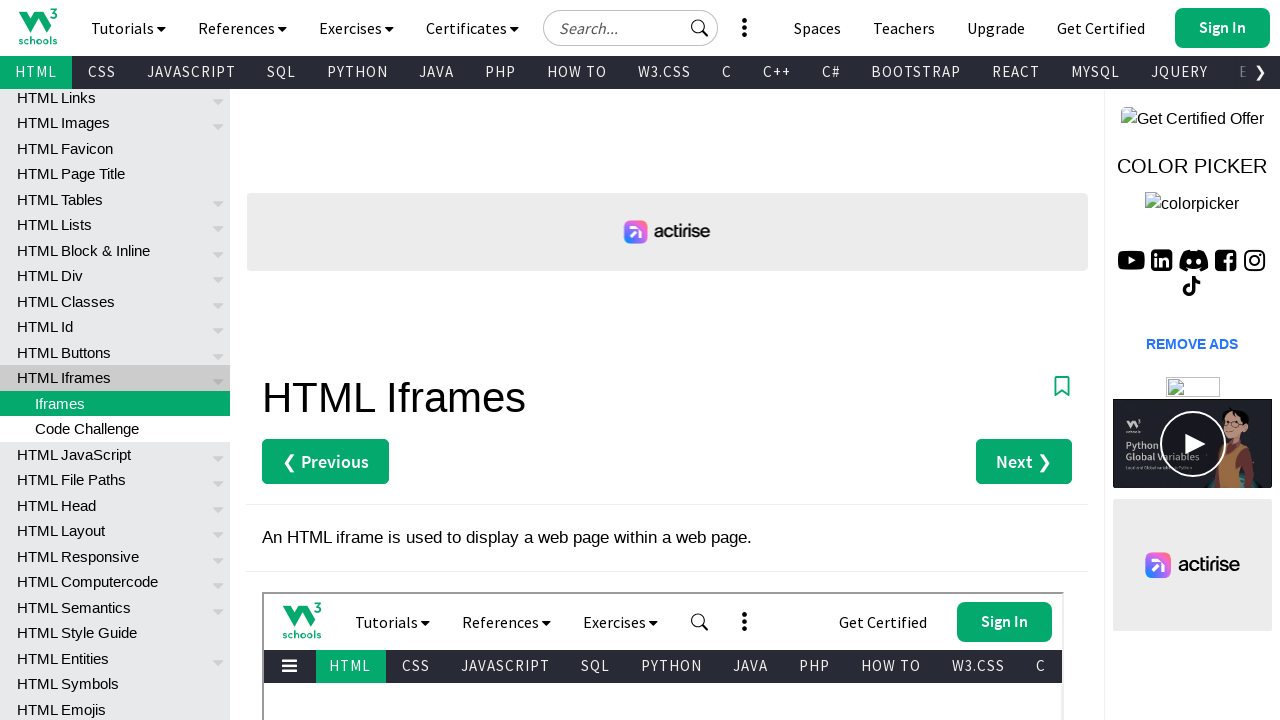

Failed to find or click 'SAP - FICO' element on xpath=//span[text() = 'SAP - FICO']
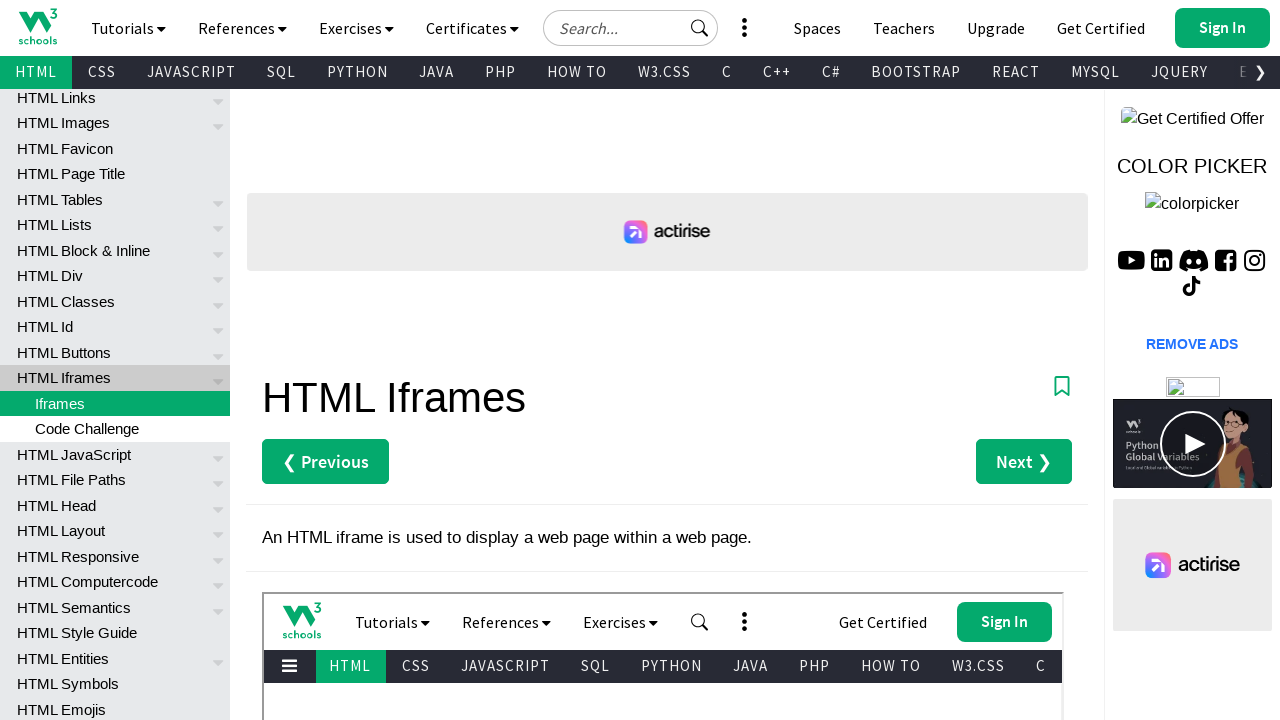

Switched to second iframe
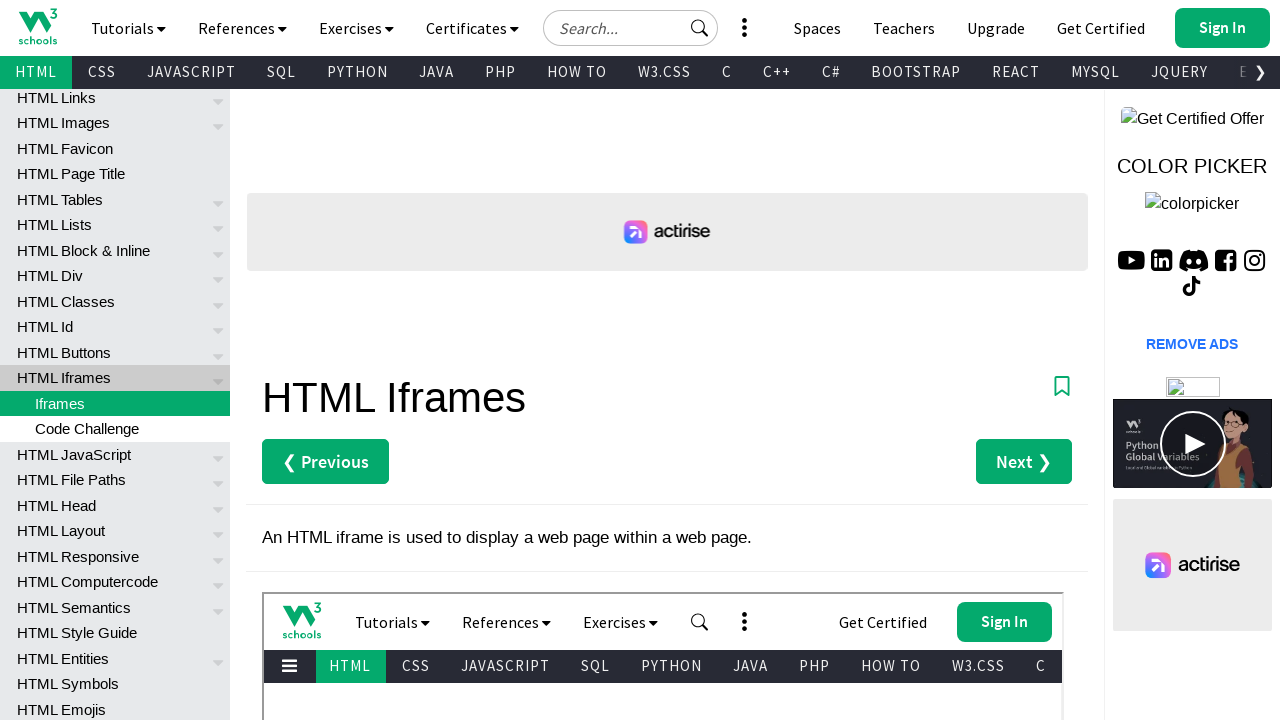

Navigated back to previous page
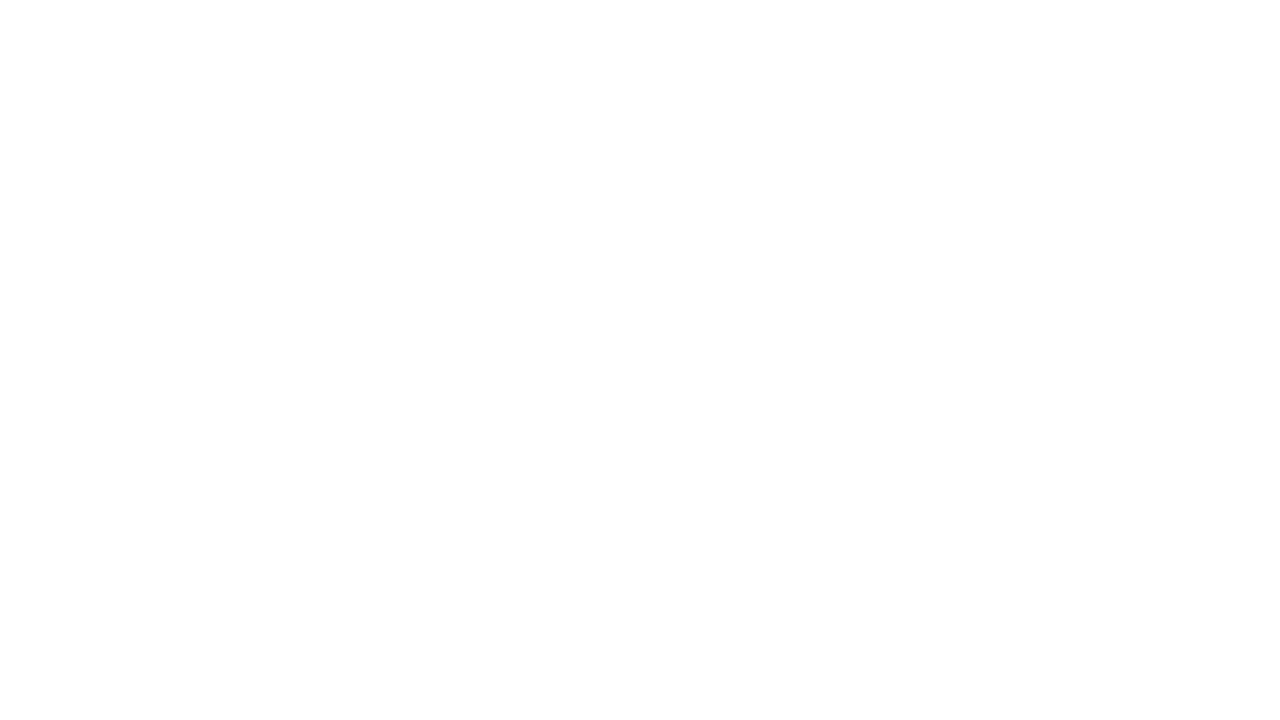

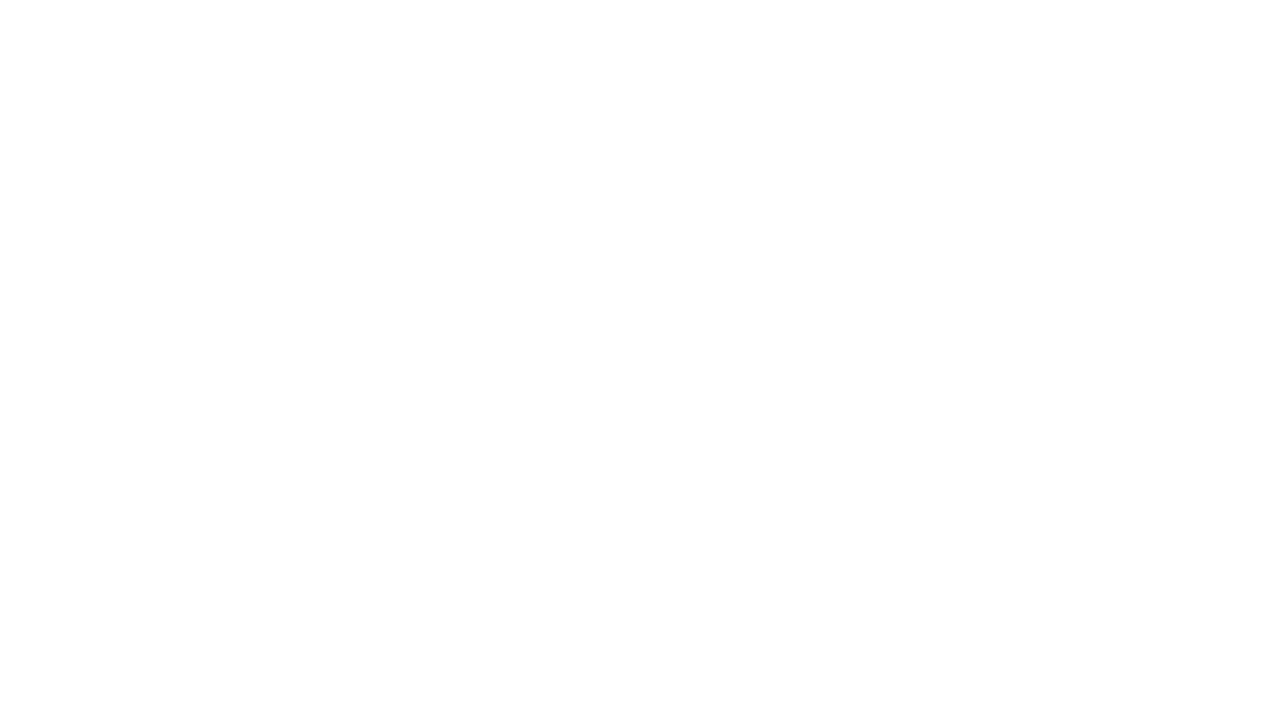